Tests the search functionality on an e-commerce website by searching for "for" keyword and verifying the correct books are returned in the search results

Starting URL: https://danube-web.shop/

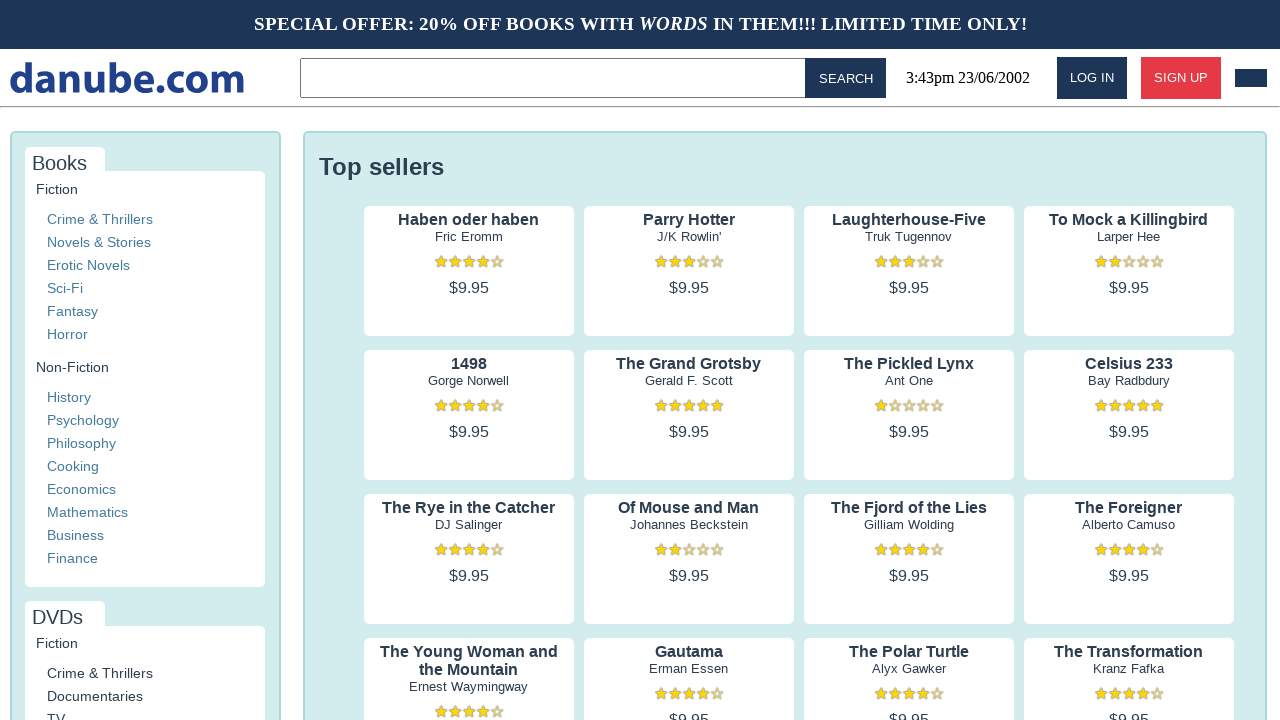

Clicked on the search input field at (556, 78) on .topbar > input
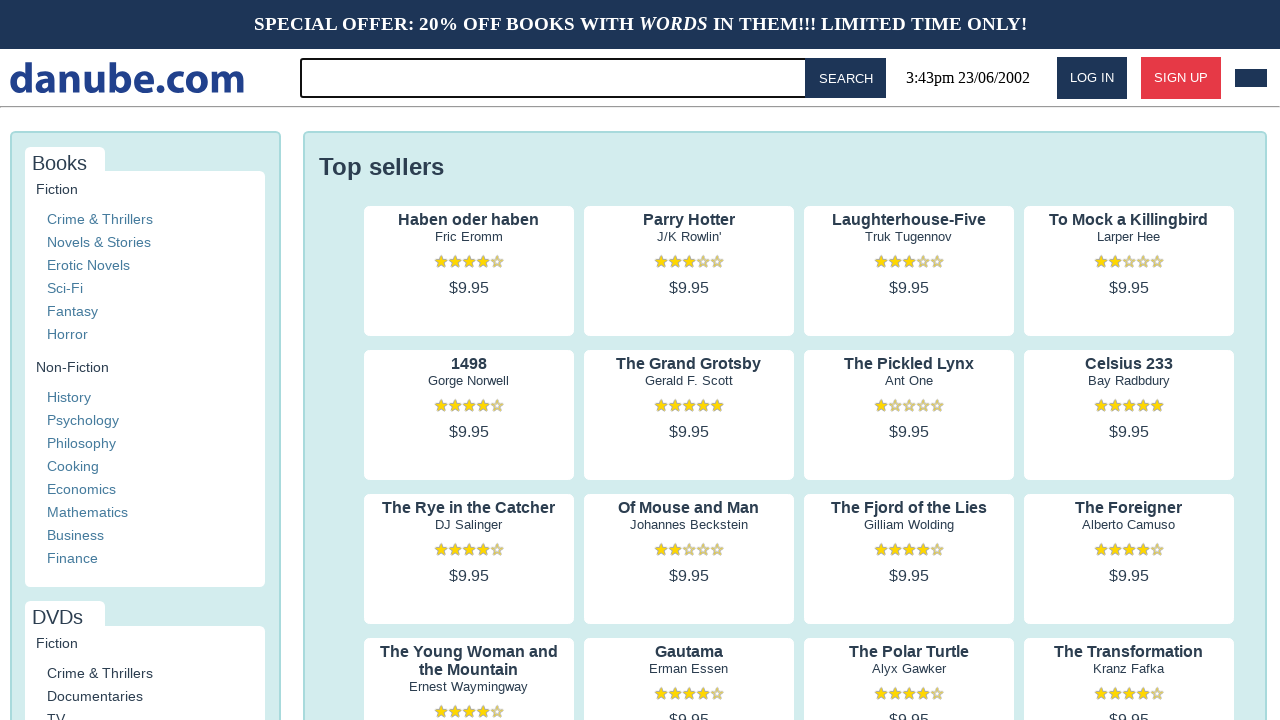

Filled search field with keyword 'for' on .topbar > input
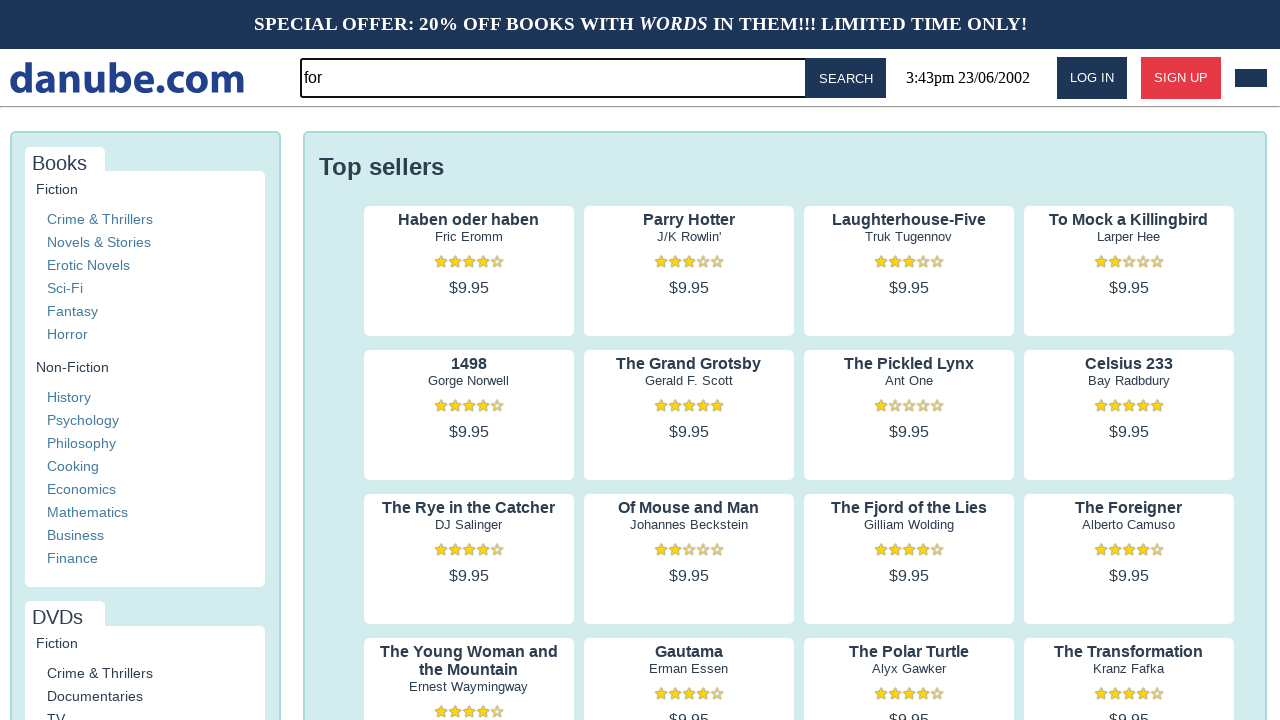

Clicked the search button to search for 'for' at (846, 78) on #button-search
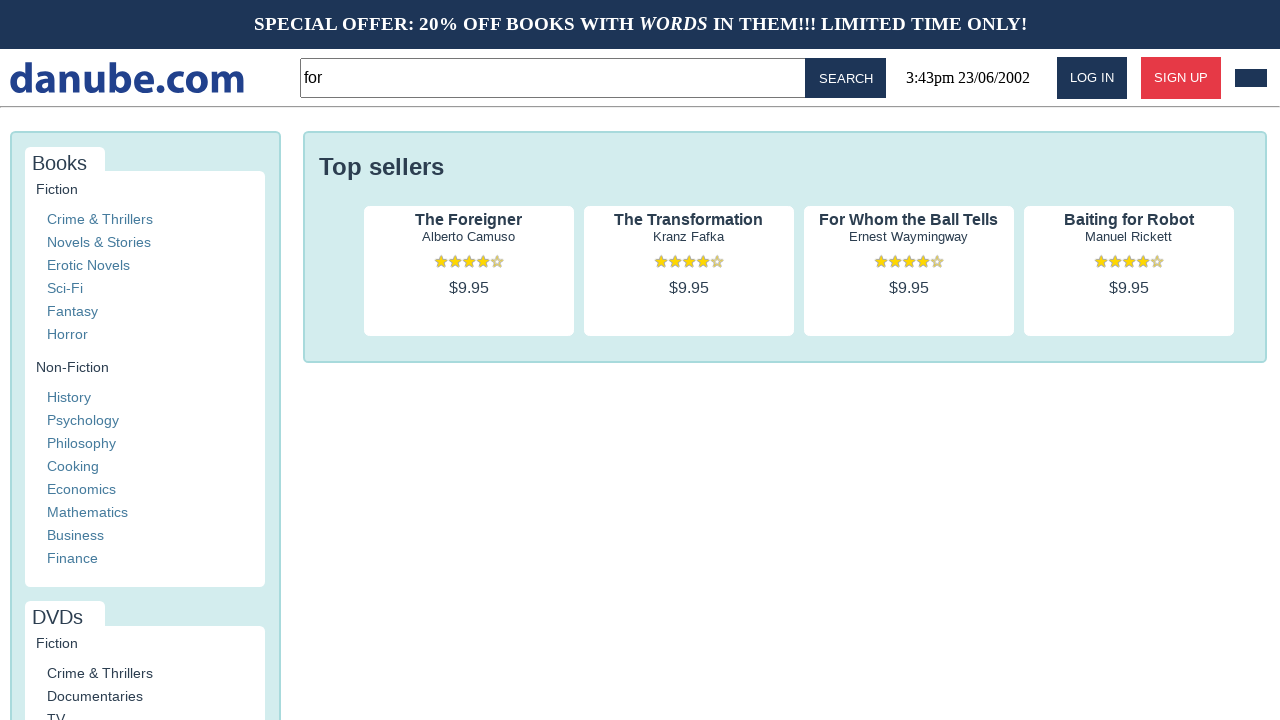

Search results loaded and first book title appeared
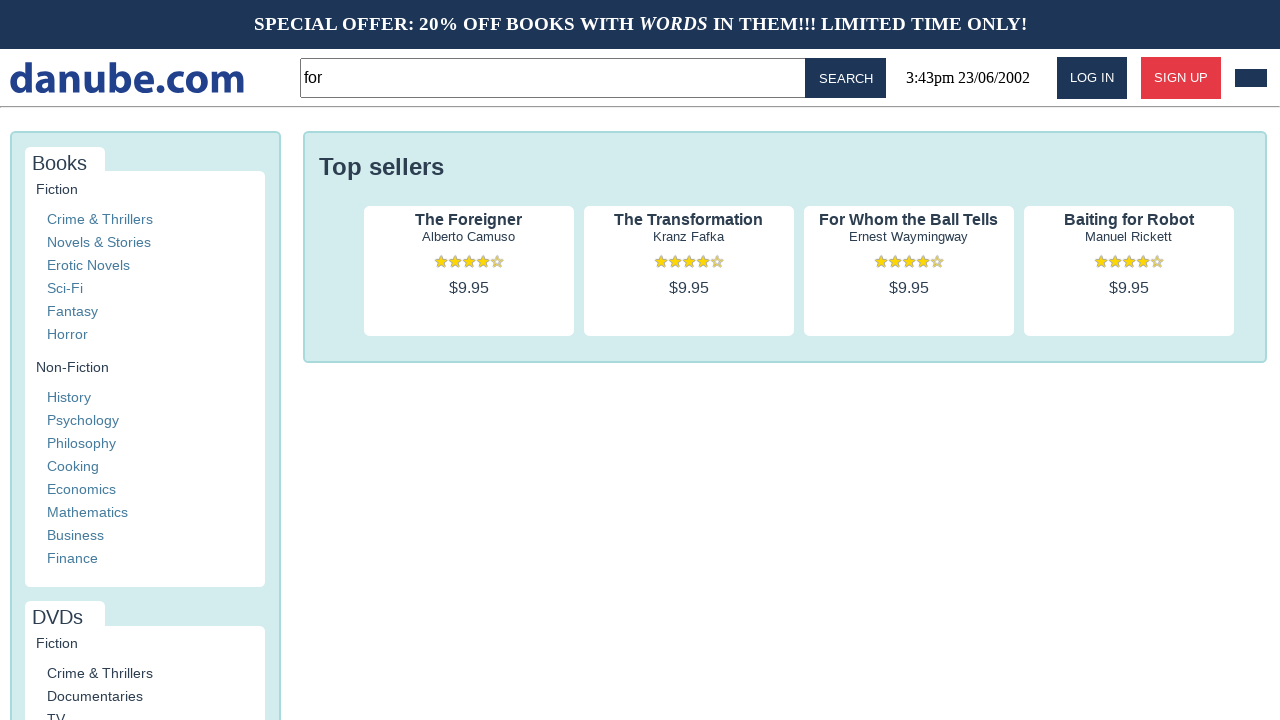

Verified that book preview titles are displayed in search results
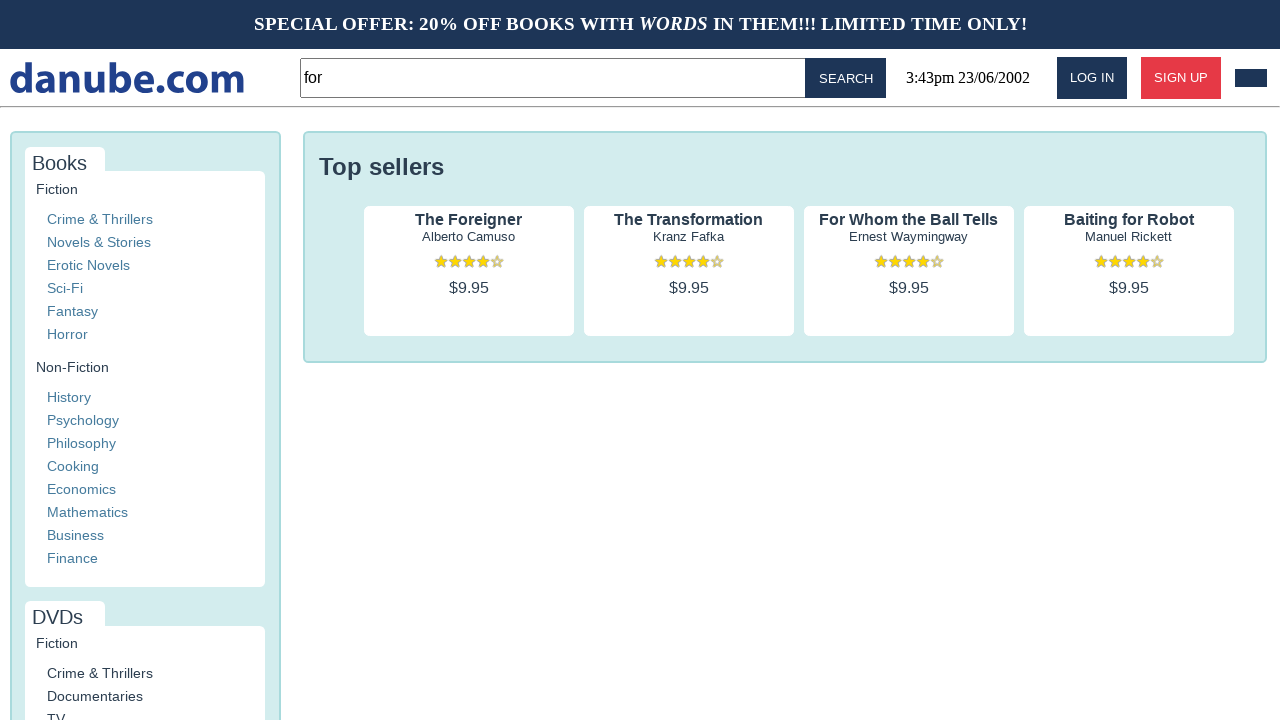

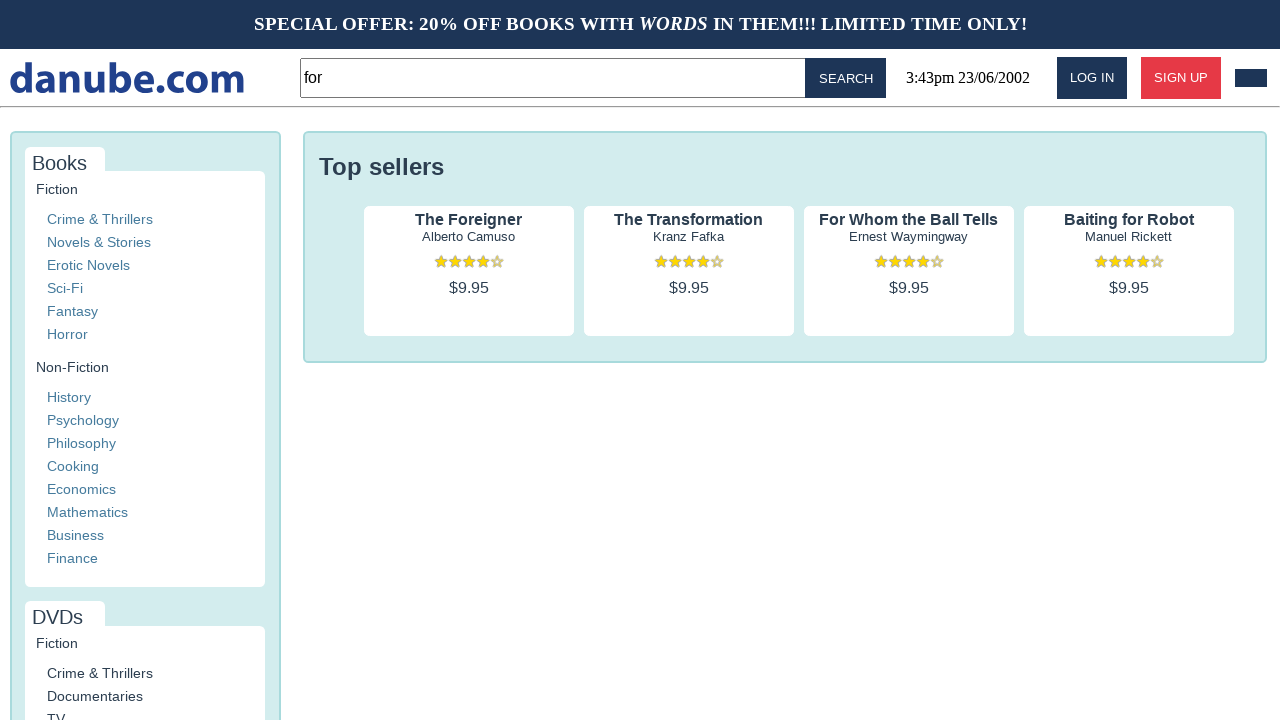